Solves a math captcha by calculating a logarithmic expression from a displayed value, then fills the answer and interacts with checkbox and radio button before submitting

Starting URL: http://suninjuly.github.io/math.html

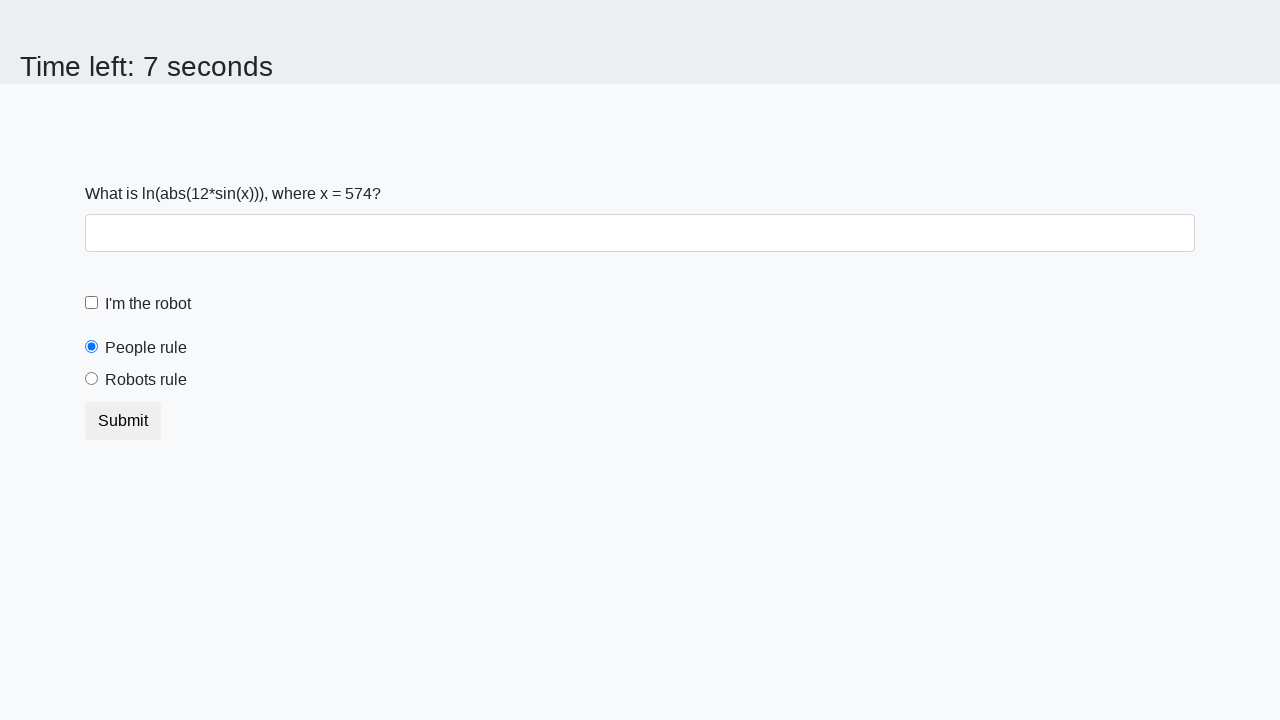

Located the input value element
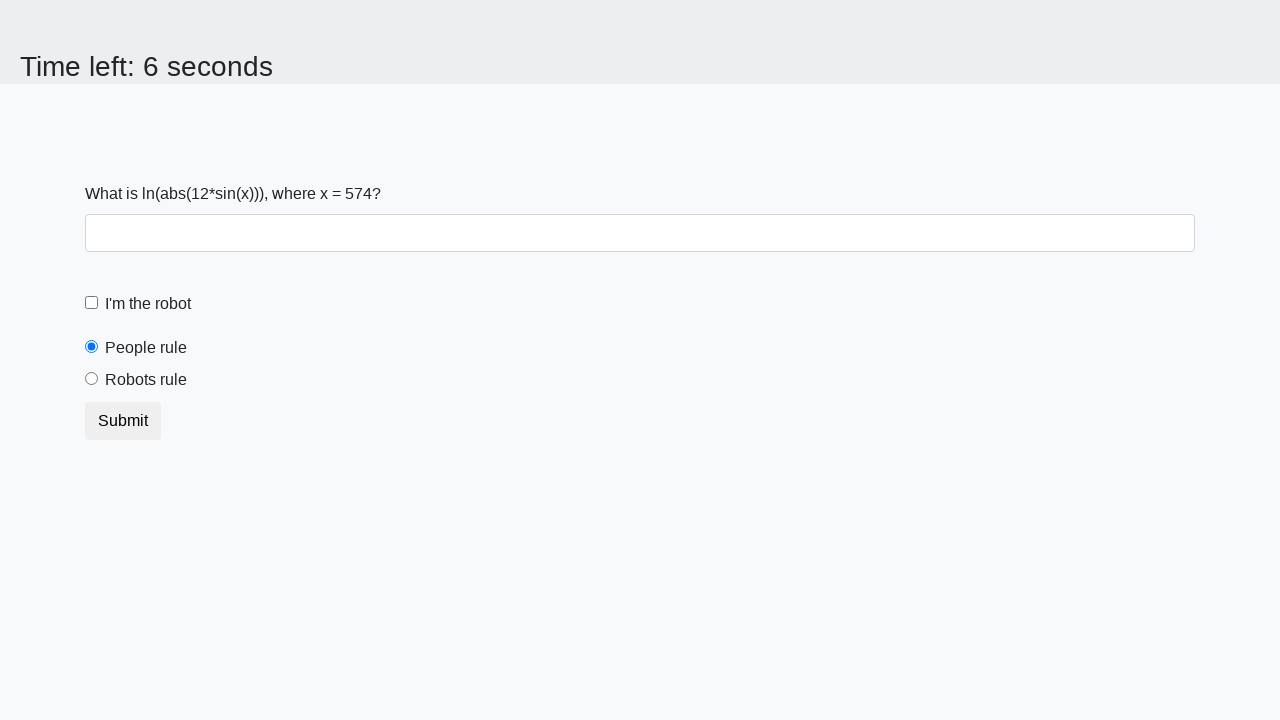

Extracted input value: 574
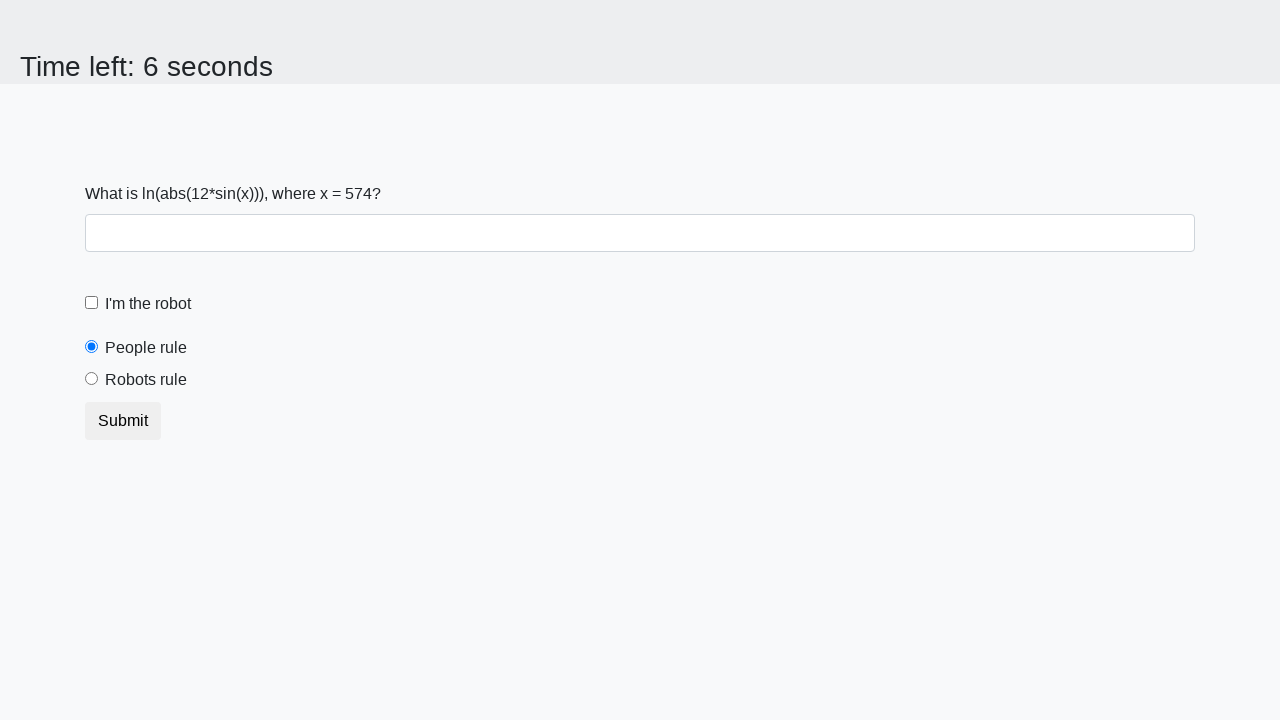

Calculated logarithmic expression result: 2.2496858051146016
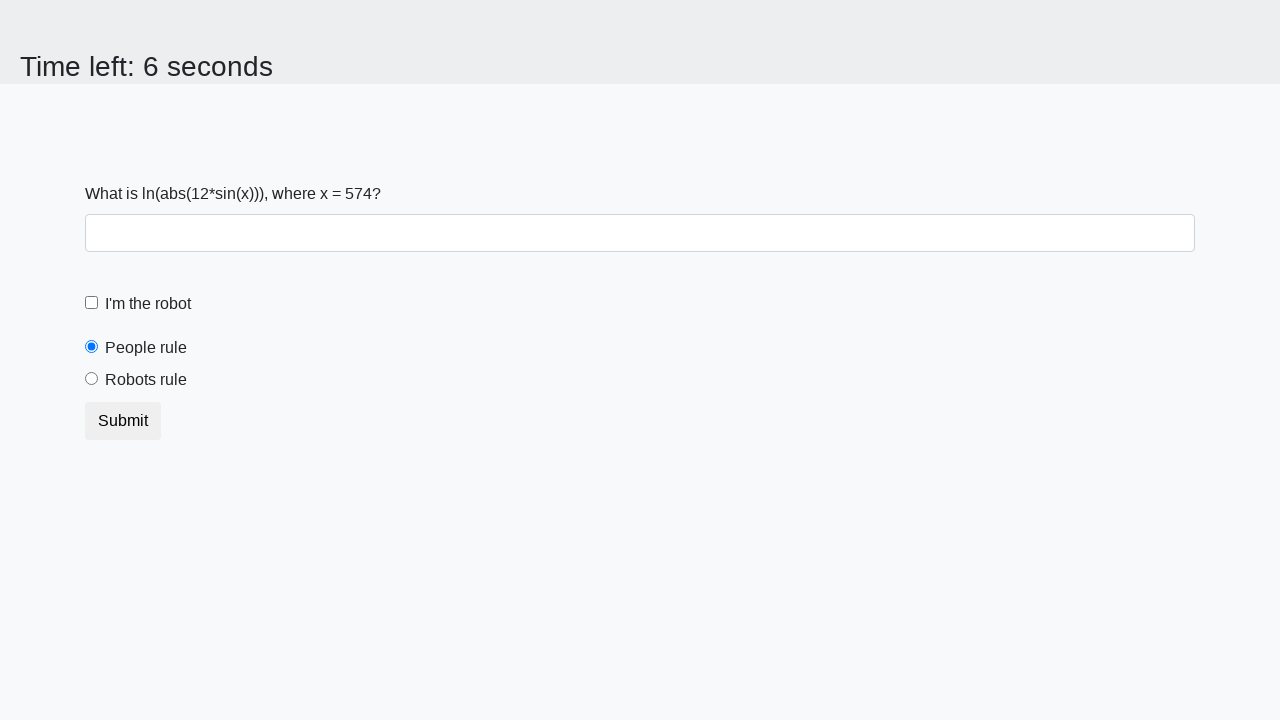

Filled answer field with calculated value: 2.2496858051146016 on [id="answer"]
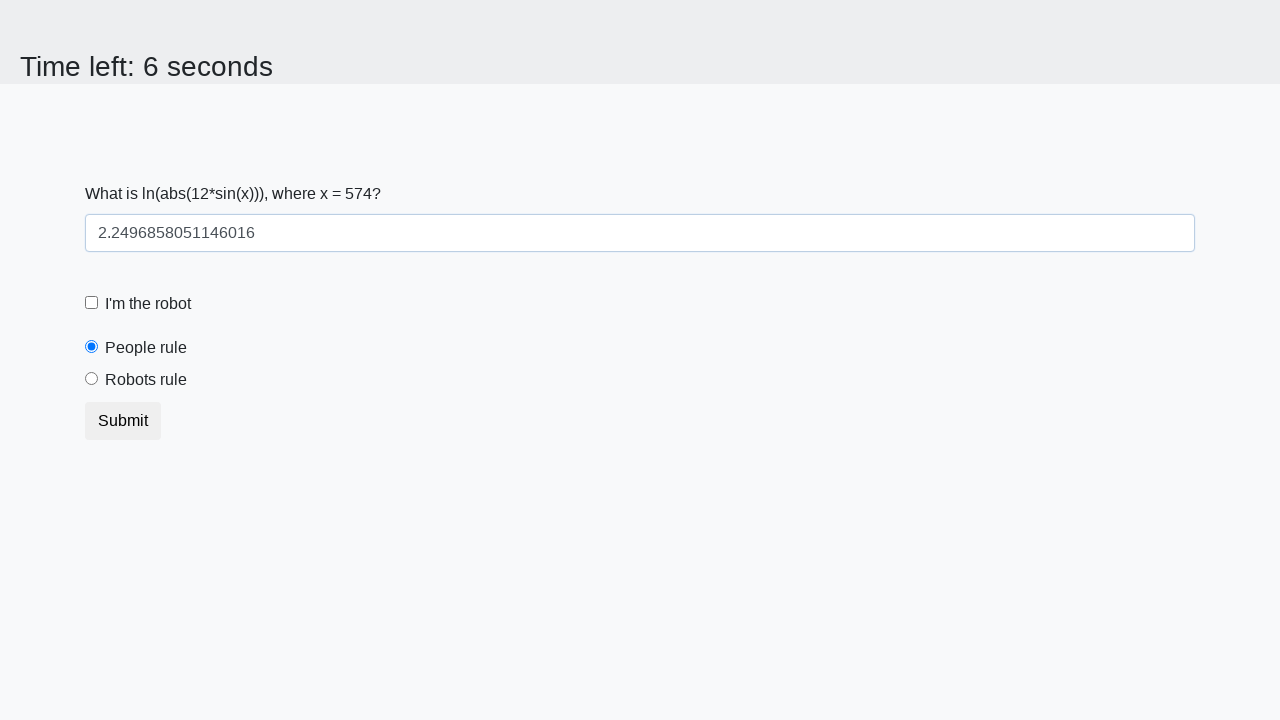

Checked the robot checkbox at (92, 303) on [id="robotCheckbox"]
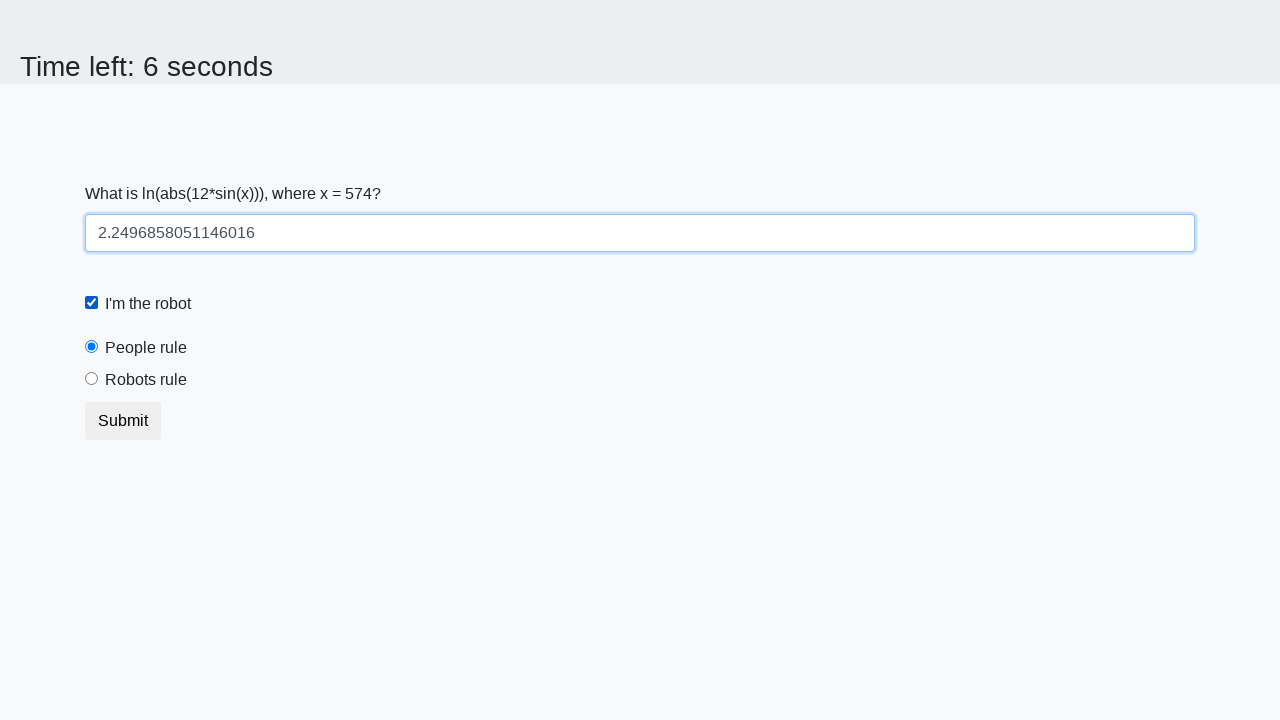

Selected the robots rule radio button at (92, 379) on [id="robotsRule"]
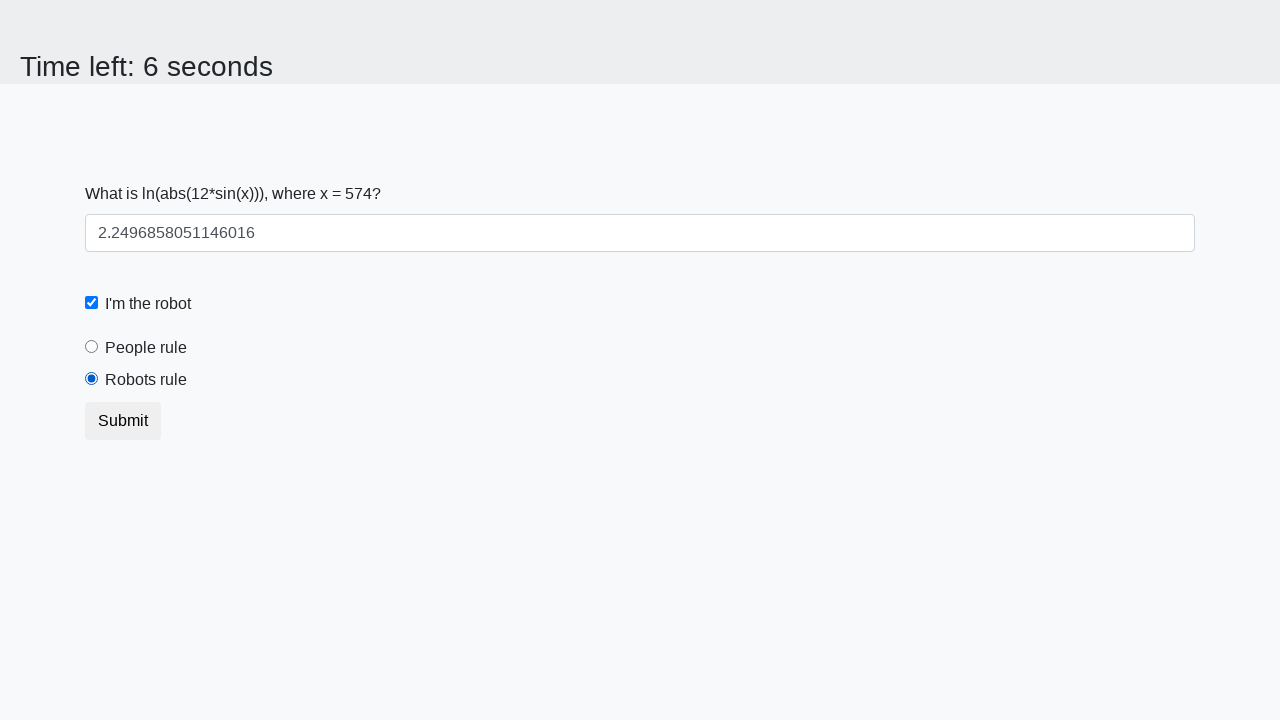

Clicked submit button to submit the form at (123, 421) on [class="btn btn-default"]
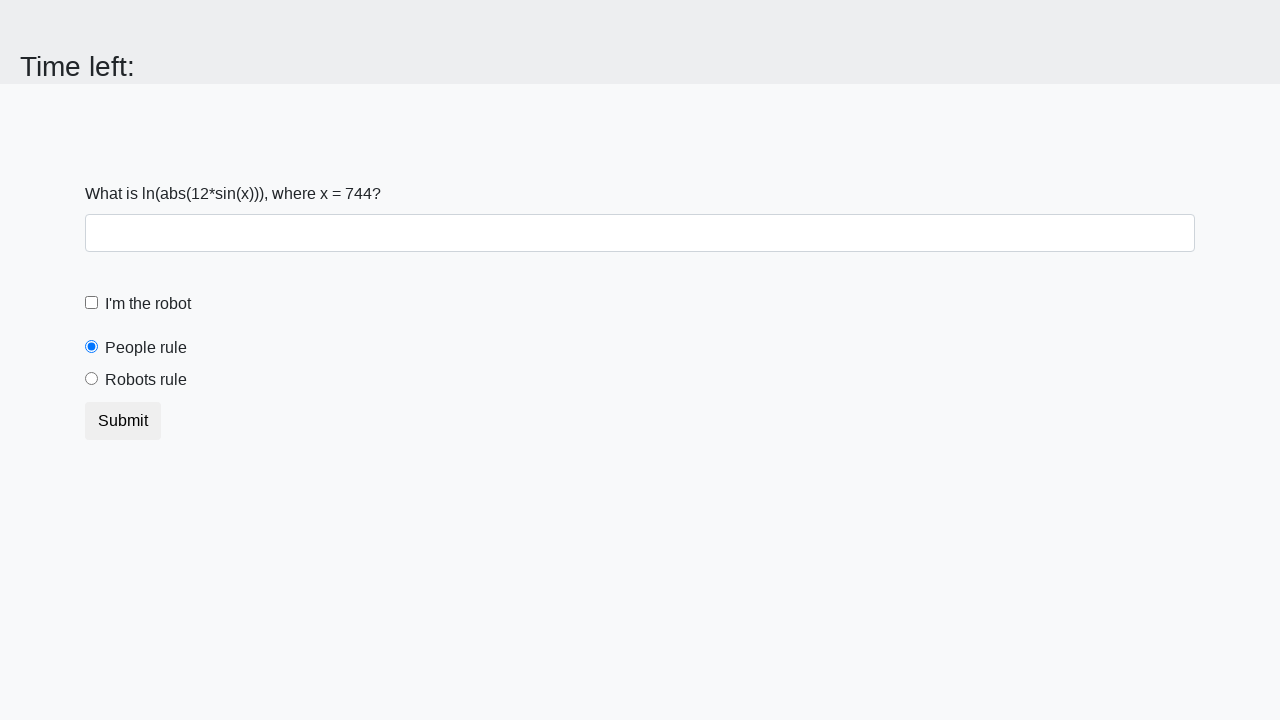

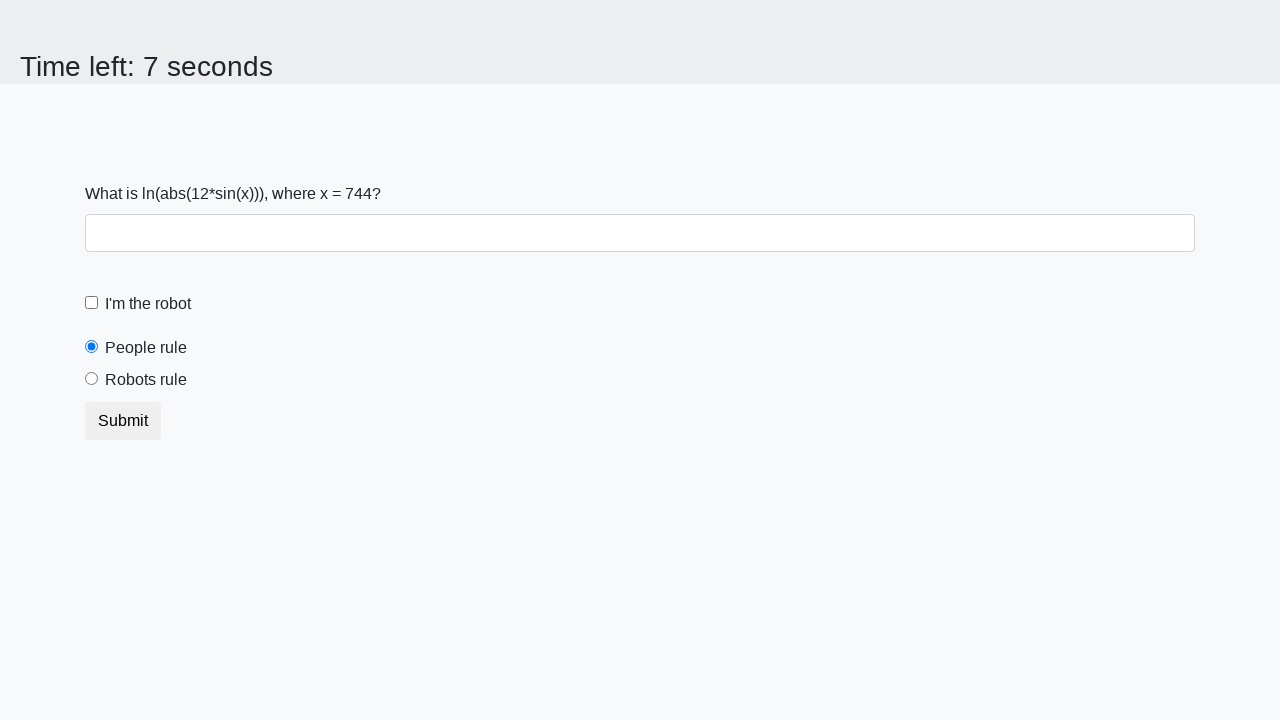